Tests radio button functionality by selecting the male radio button, then selecting the female radio button to verify that selecting one radio button deselects the other.

Starting URL: https://testautomationpractice.blogspot.com/

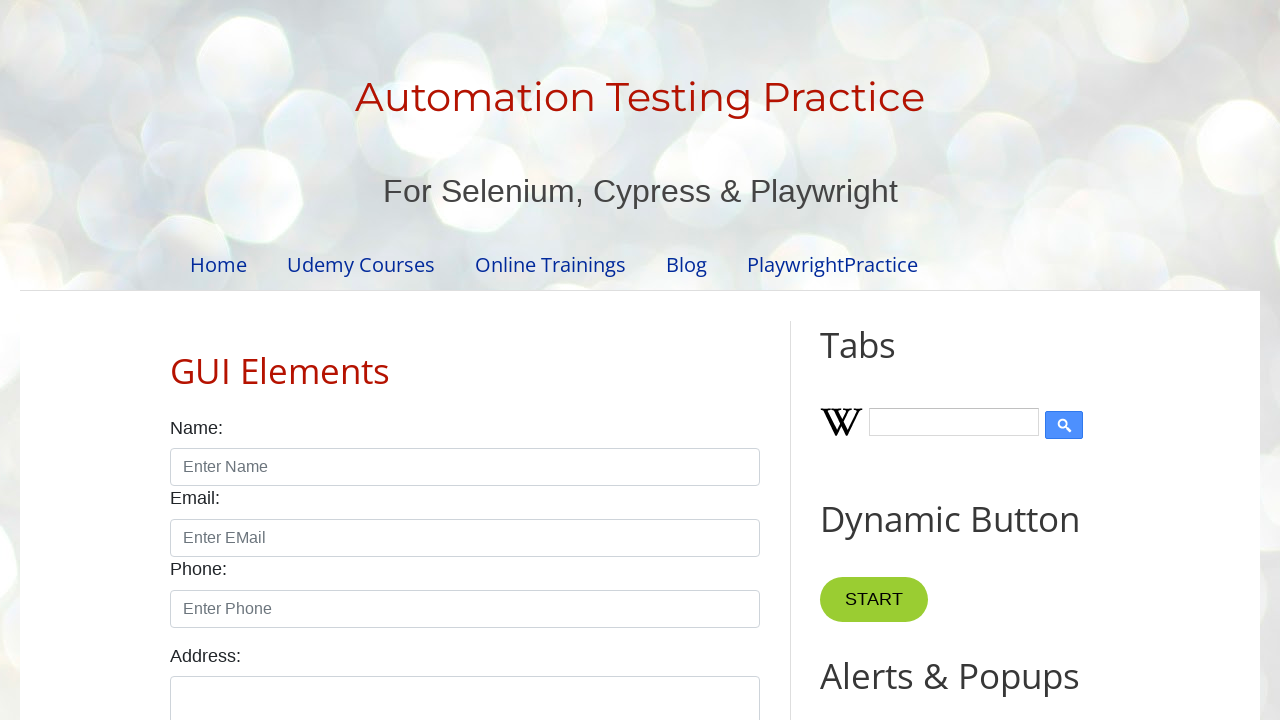

Clicked male radio button at (176, 360) on #male
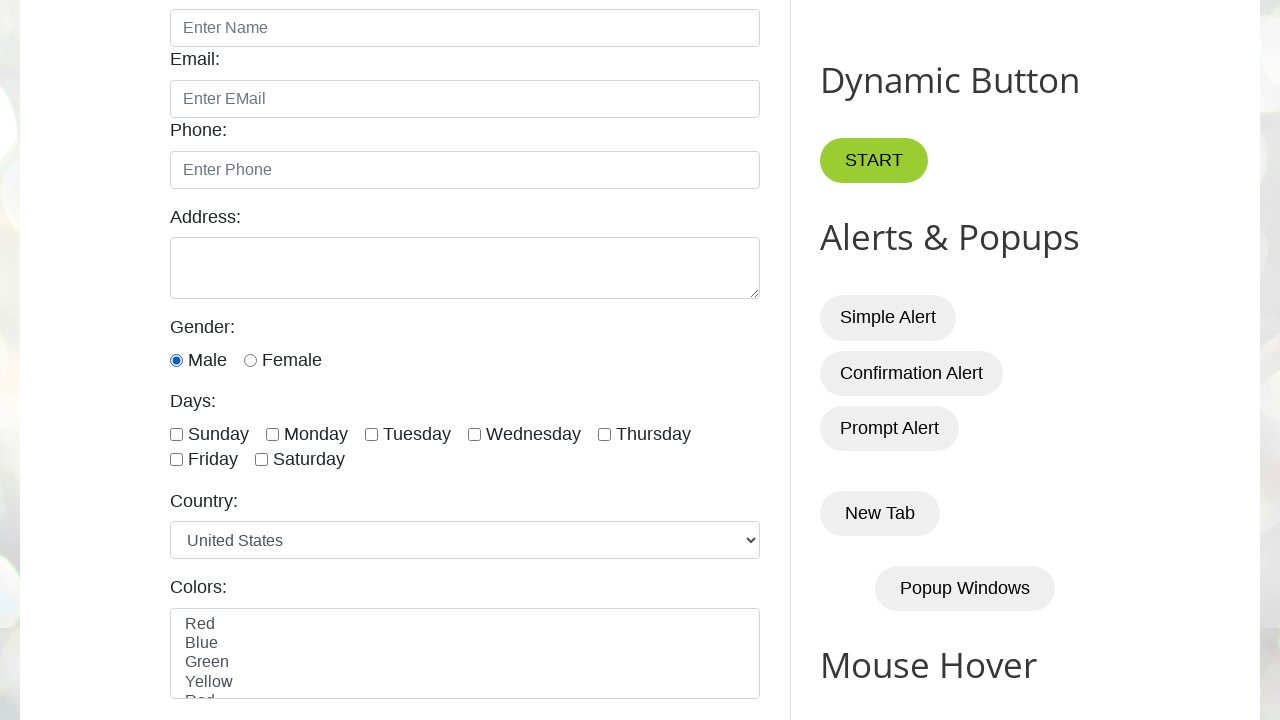

Clicked female radio button to deselect male at (250, 360) on #female
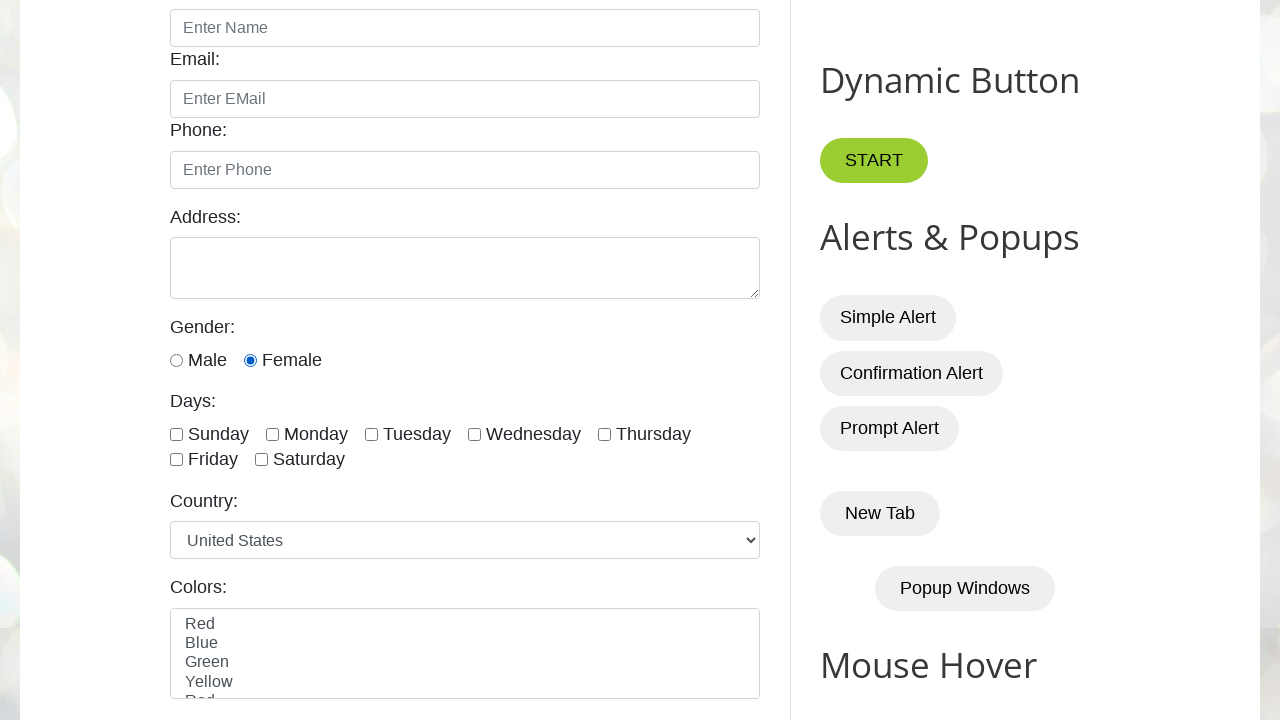

Verified female radio button is selected and male is deselected
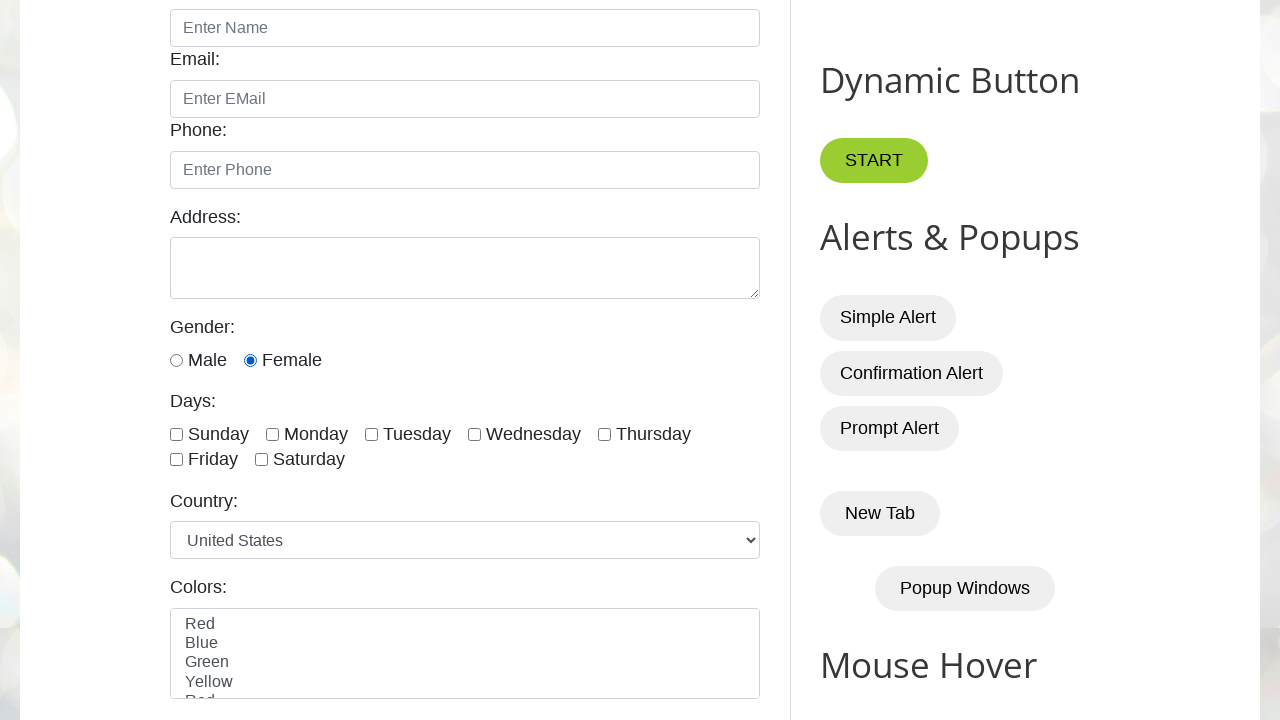

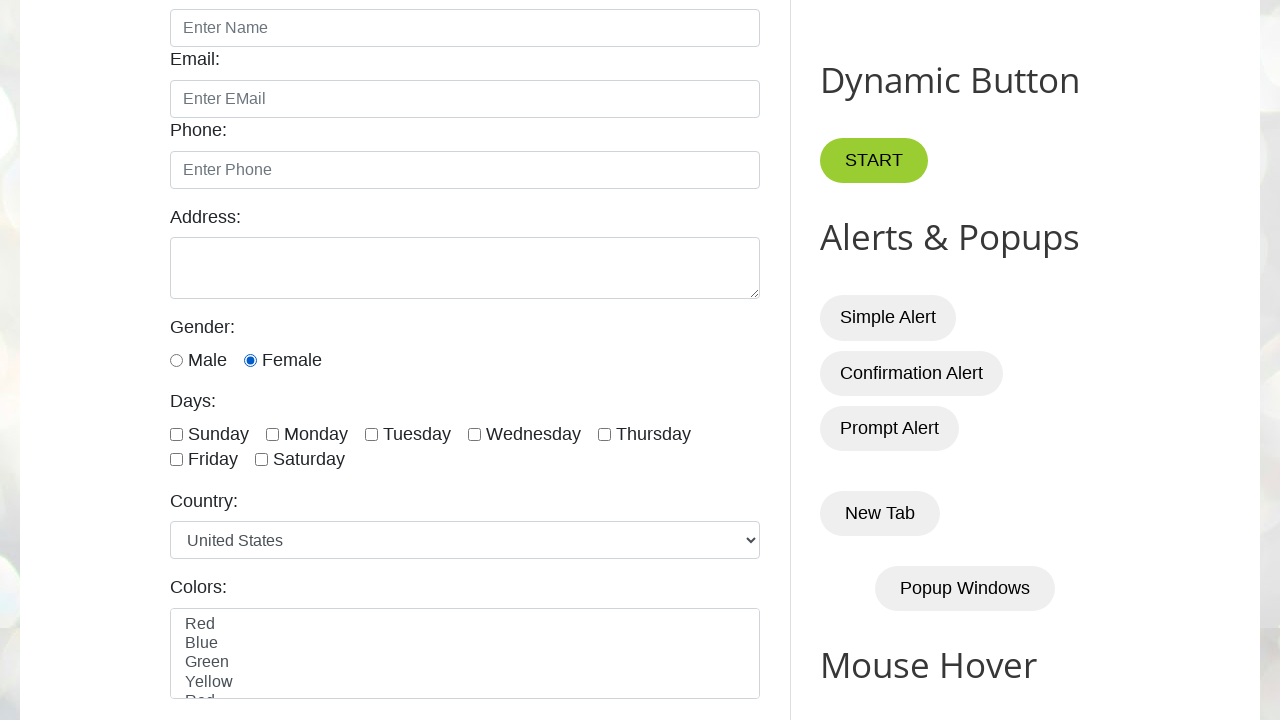